Tests keyboard input events by sending key presses and using keyboard shortcuts like CTRL+A and CTRL+C on an input events demo page

Starting URL: https://www.training-support.net/selenium/input-events

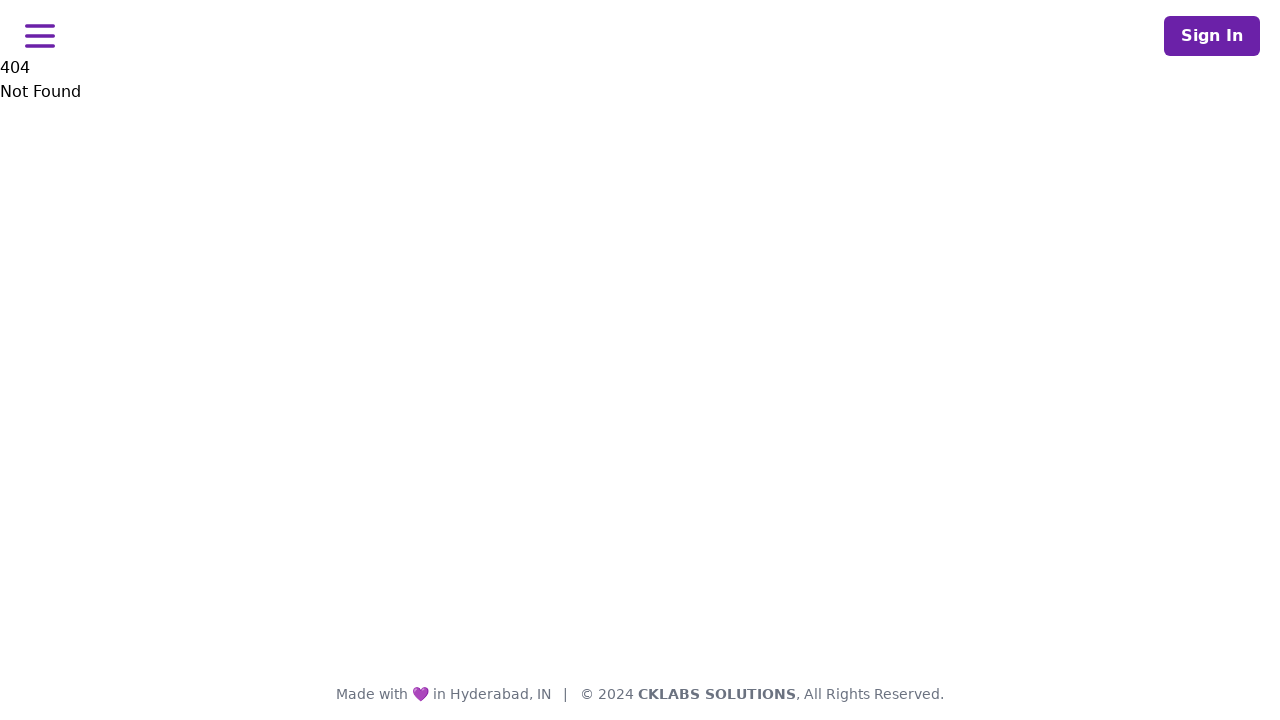

Located the key pressed display element
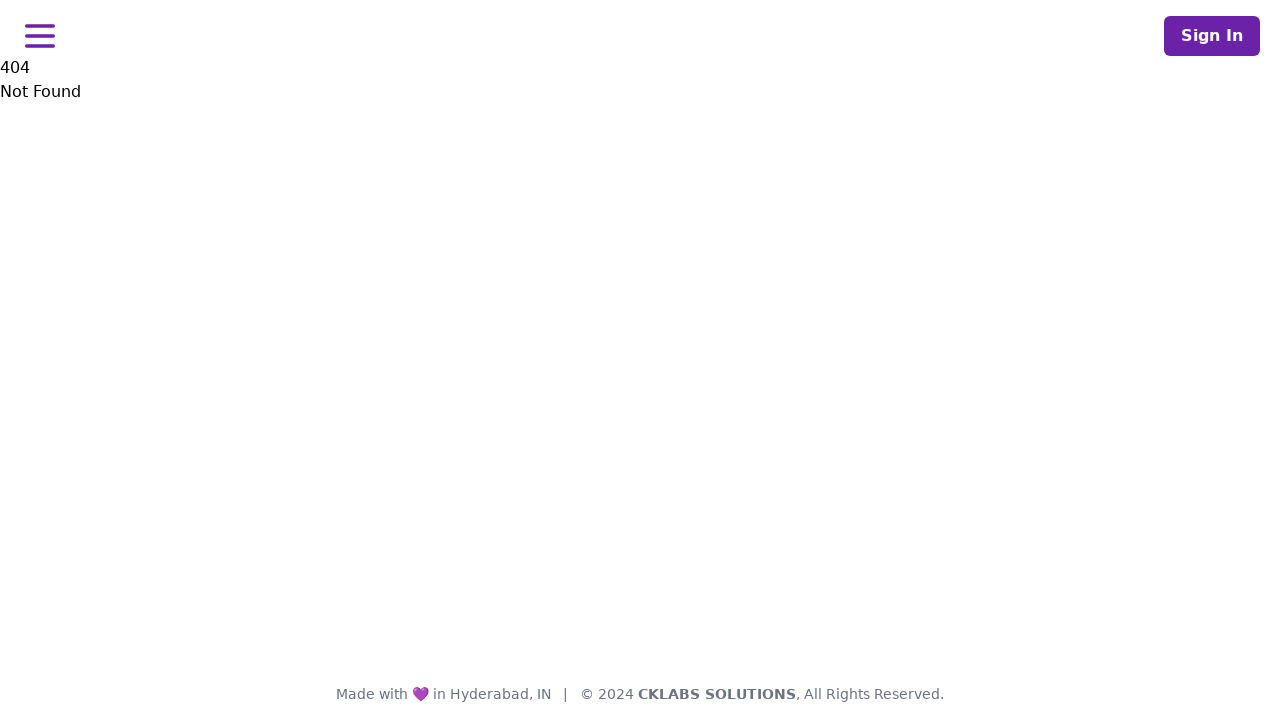

Pressed the 'A' key
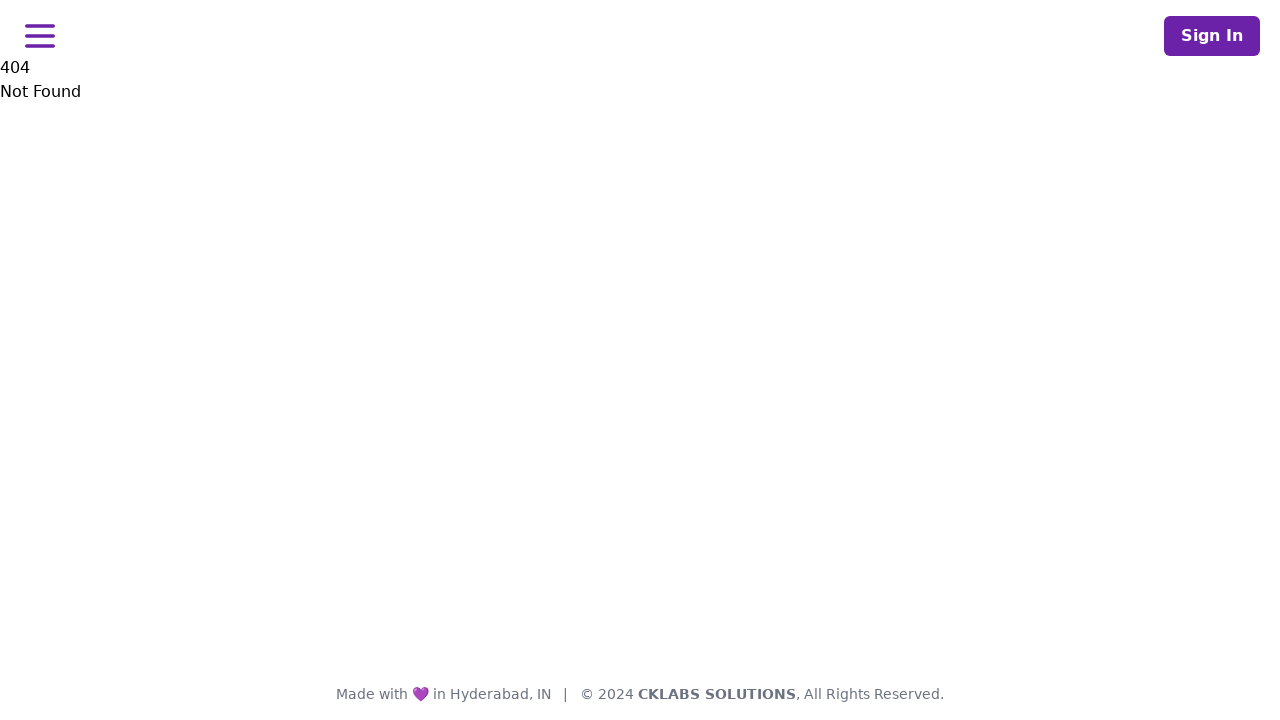

Pressed down Control key
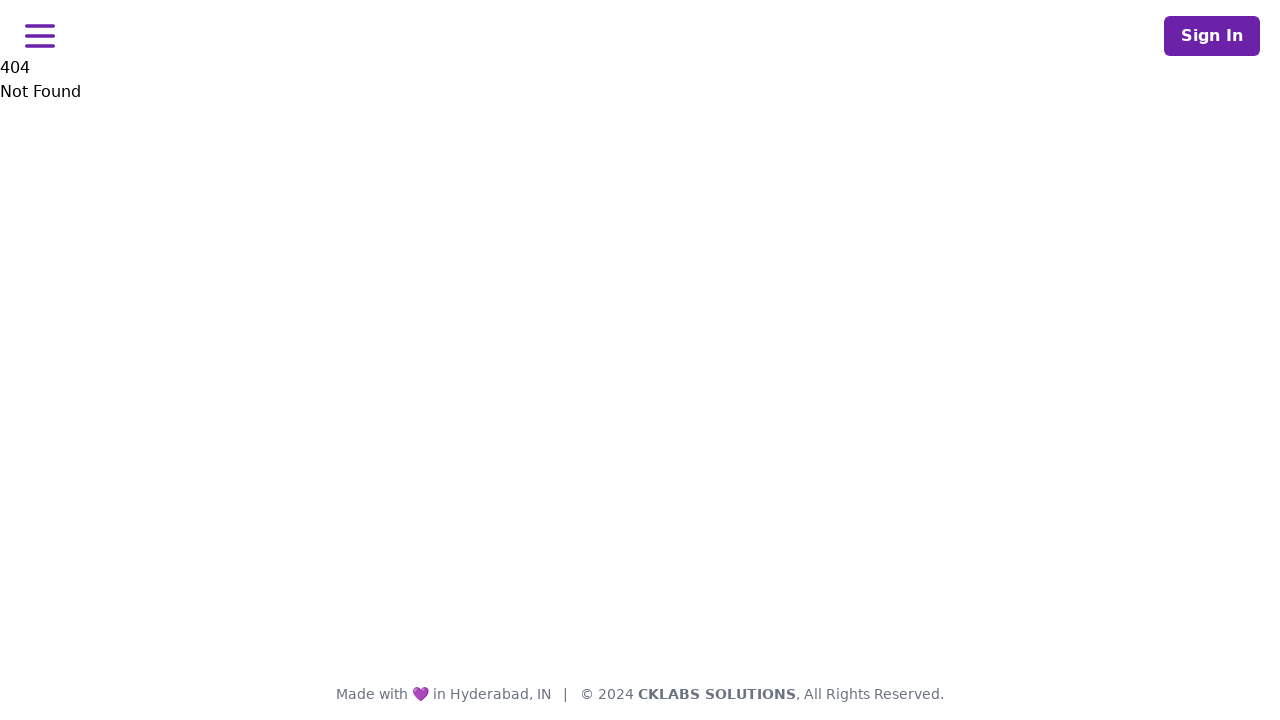

Pressed 'A' key while Control held down to select all
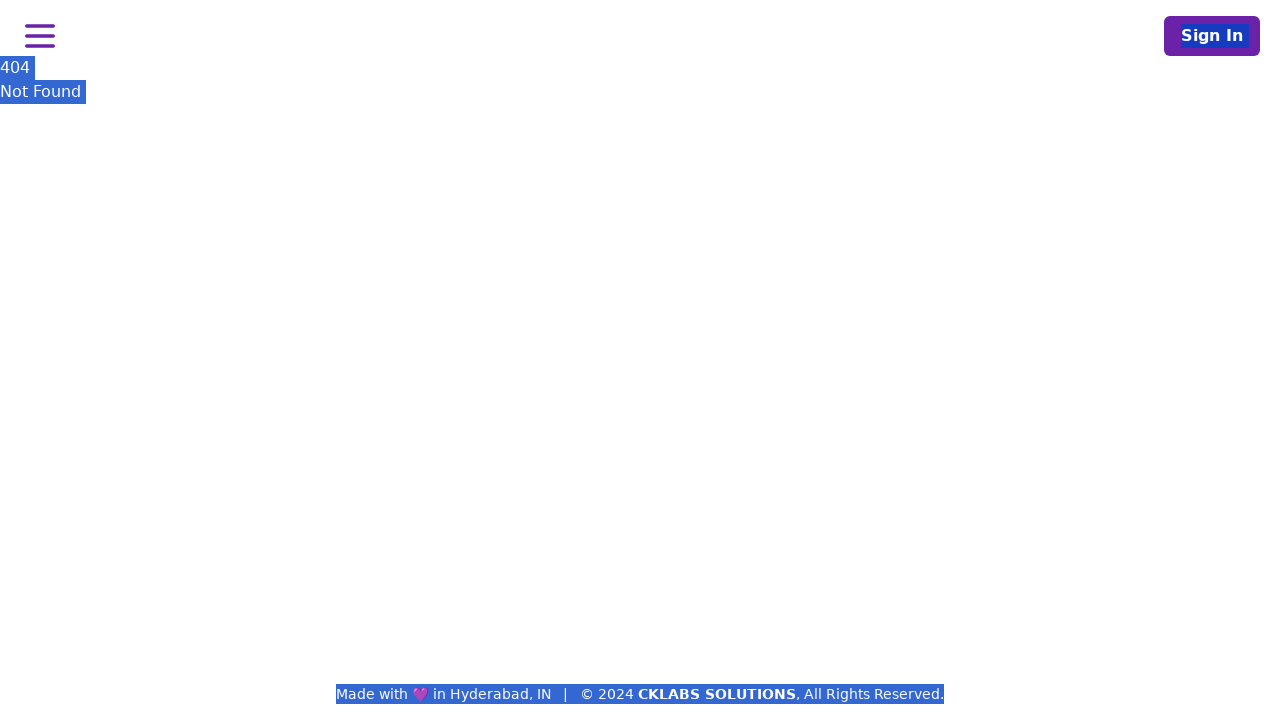

Pressed 'C' key while Control held down to copy selected text
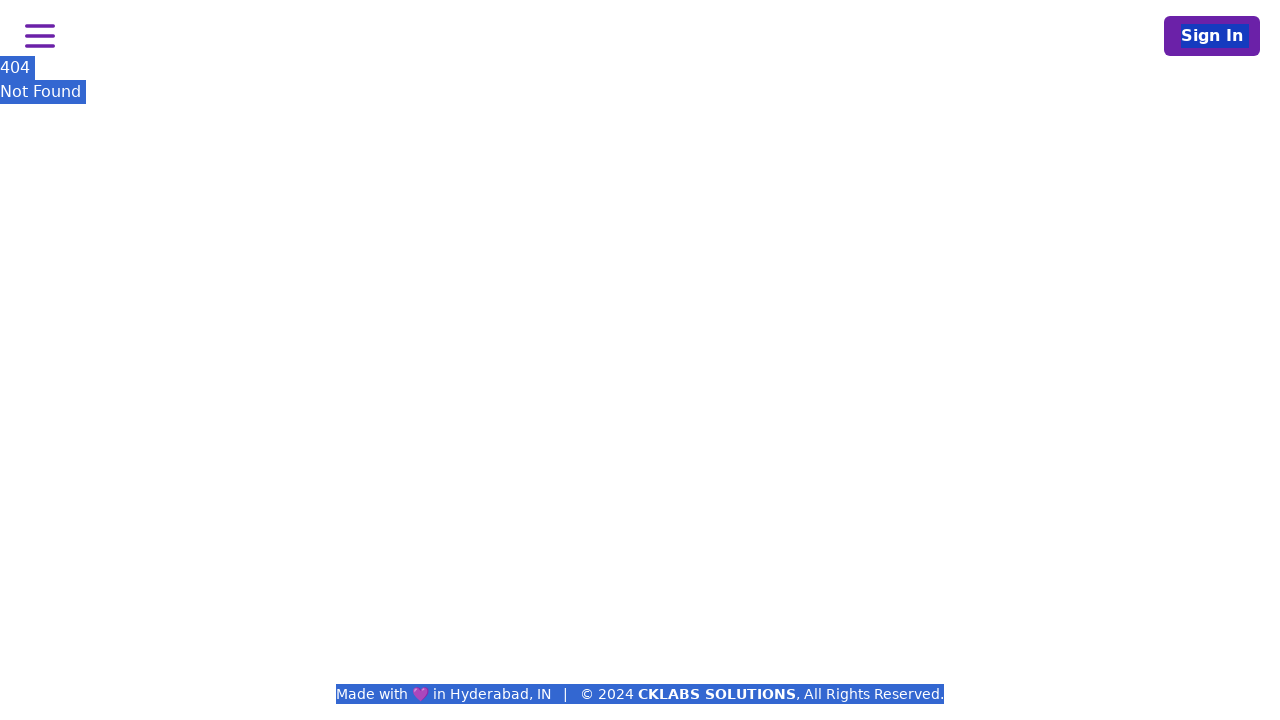

Released Control key
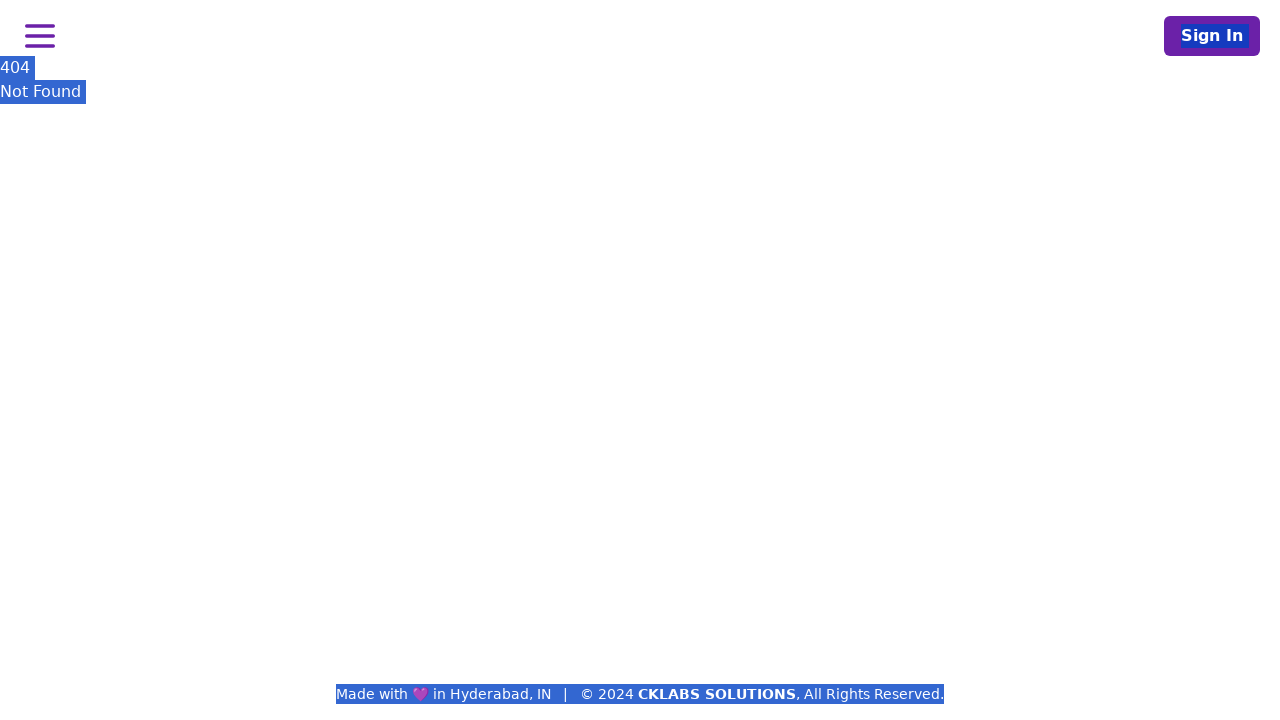

Pressed down Control key
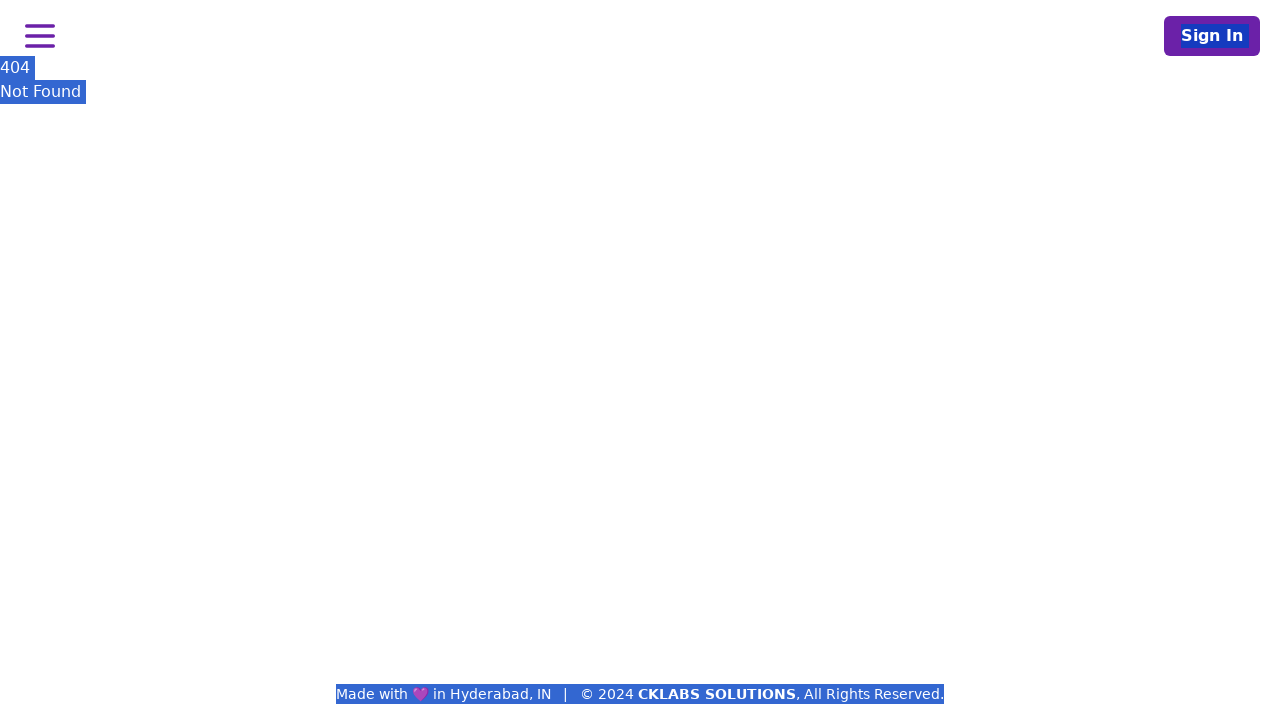

Pressed 'V' key while Control held down to paste copied text
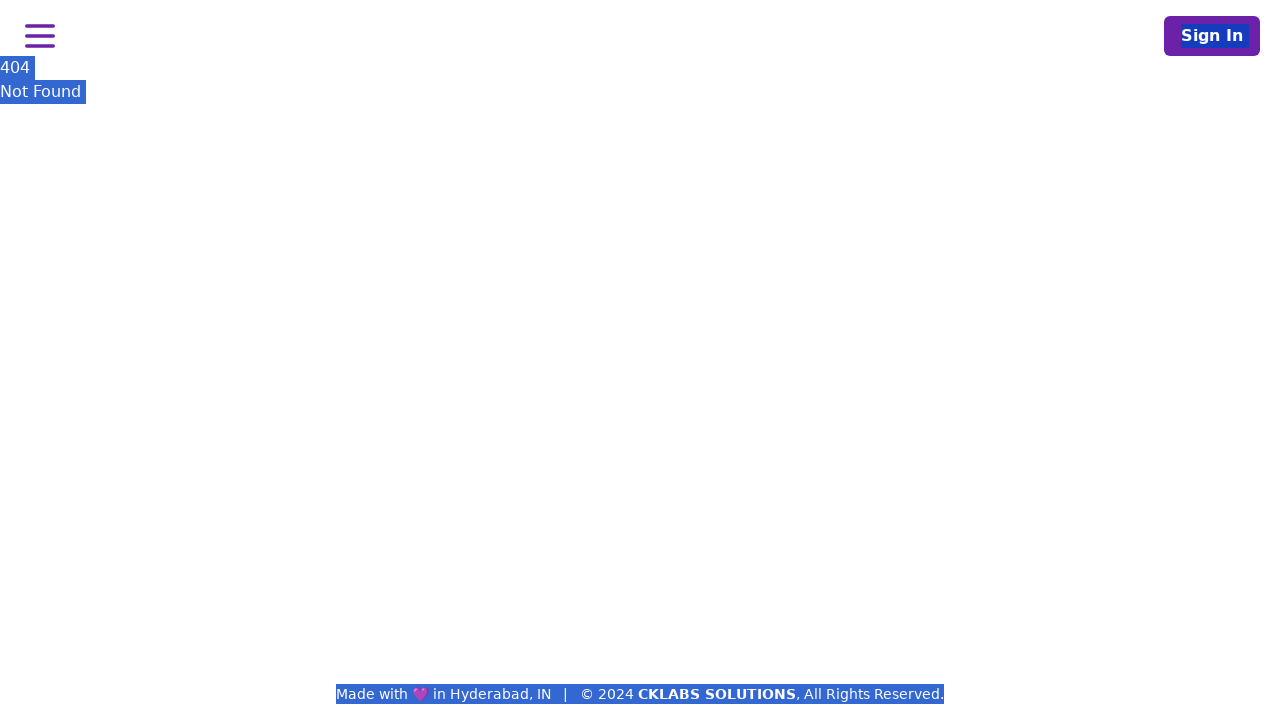

Released Control key
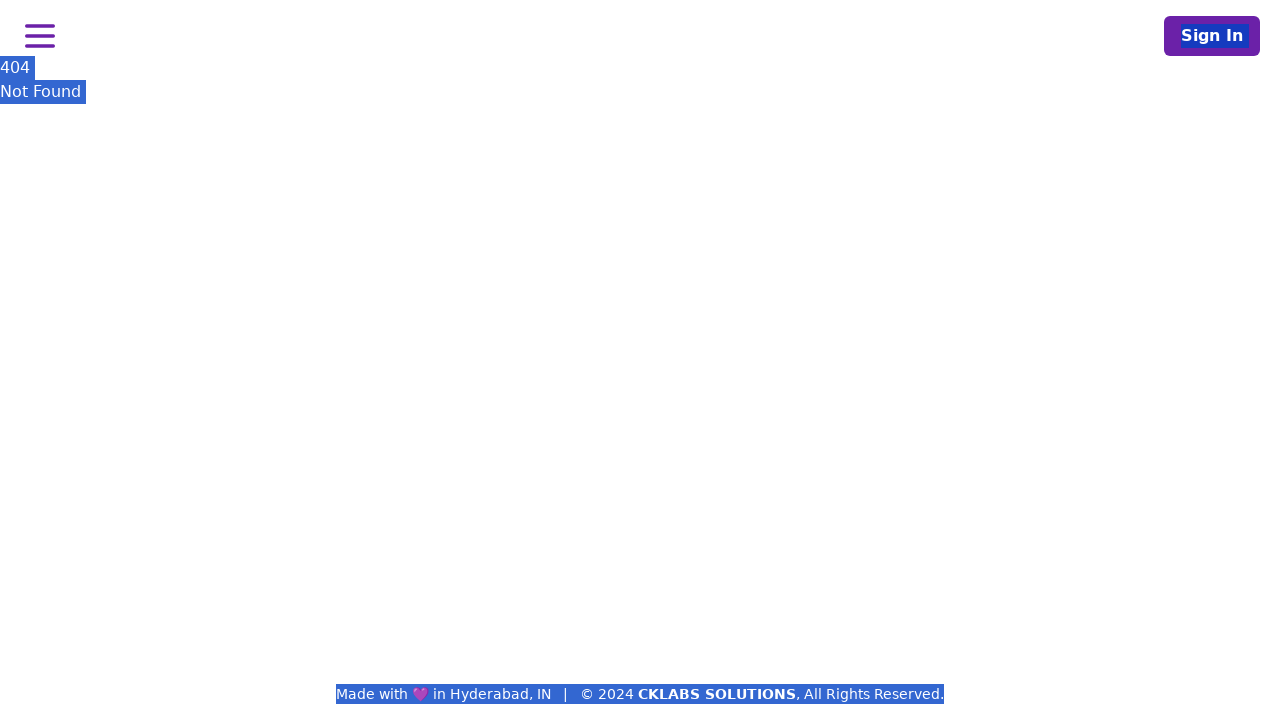

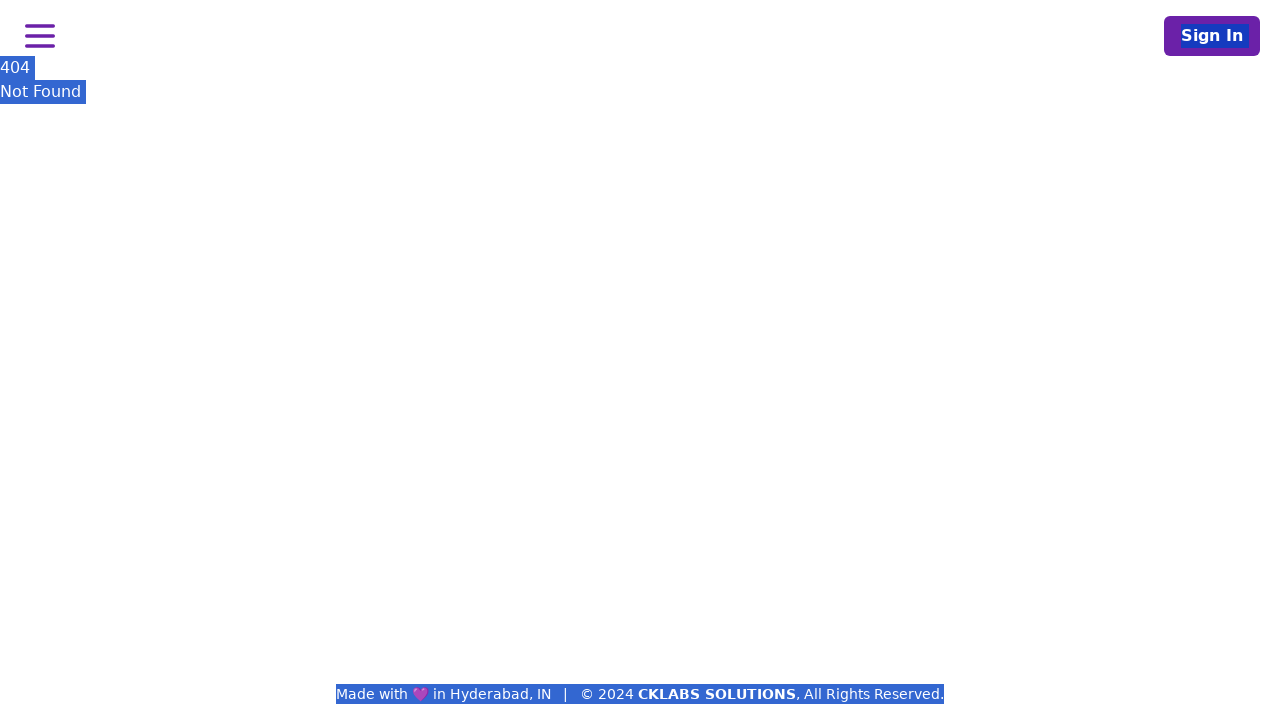